Tests that the complete all checkbox updates state when individual items are completed or cleared

Starting URL: https://demo.playwright.dev/todomvc

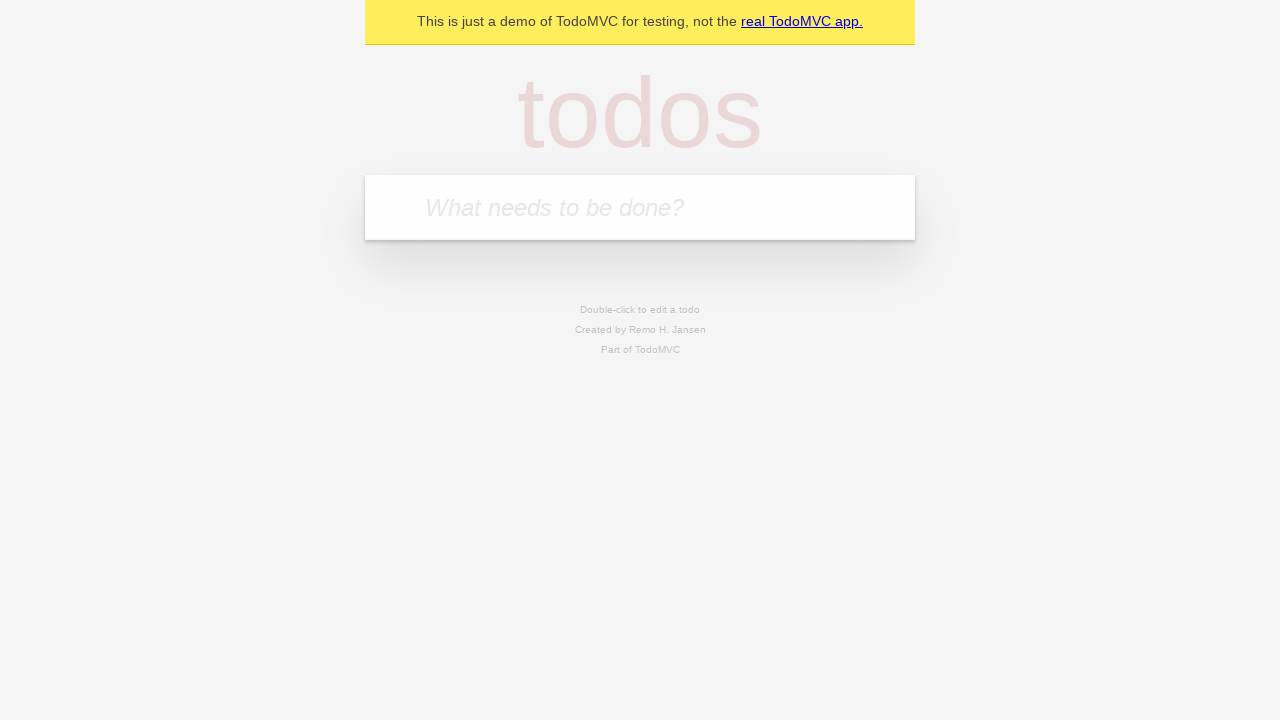

Filled new todo field with 'buy some cheese' on internal:attr=[placeholder="What needs to be done?"i]
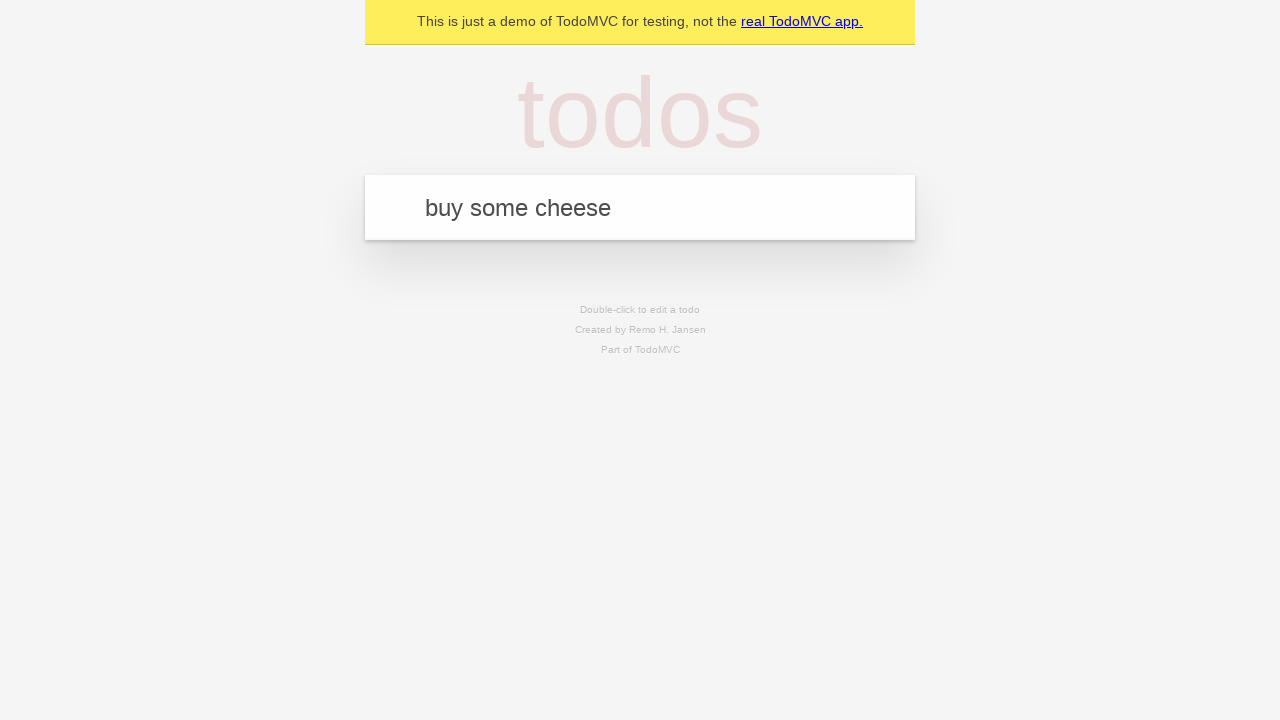

Pressed Enter to create todo 'buy some cheese' on internal:attr=[placeholder="What needs to be done?"i]
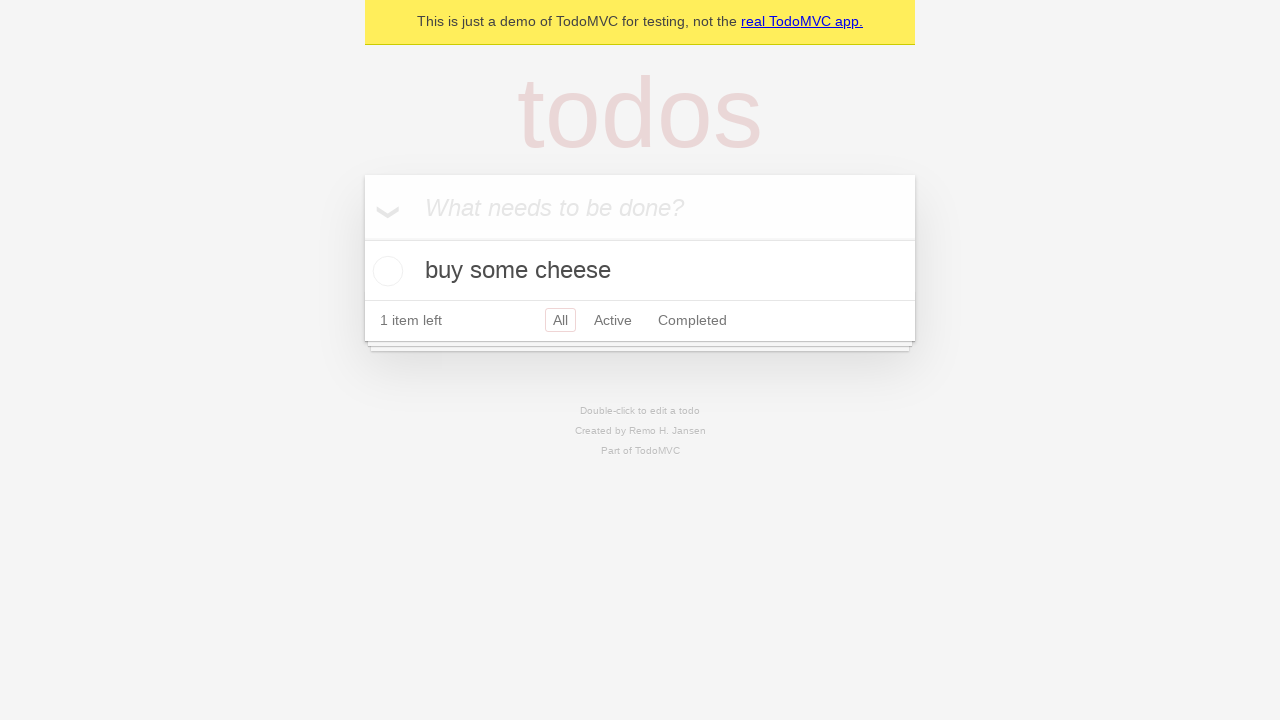

Filled new todo field with 'feed the cat' on internal:attr=[placeholder="What needs to be done?"i]
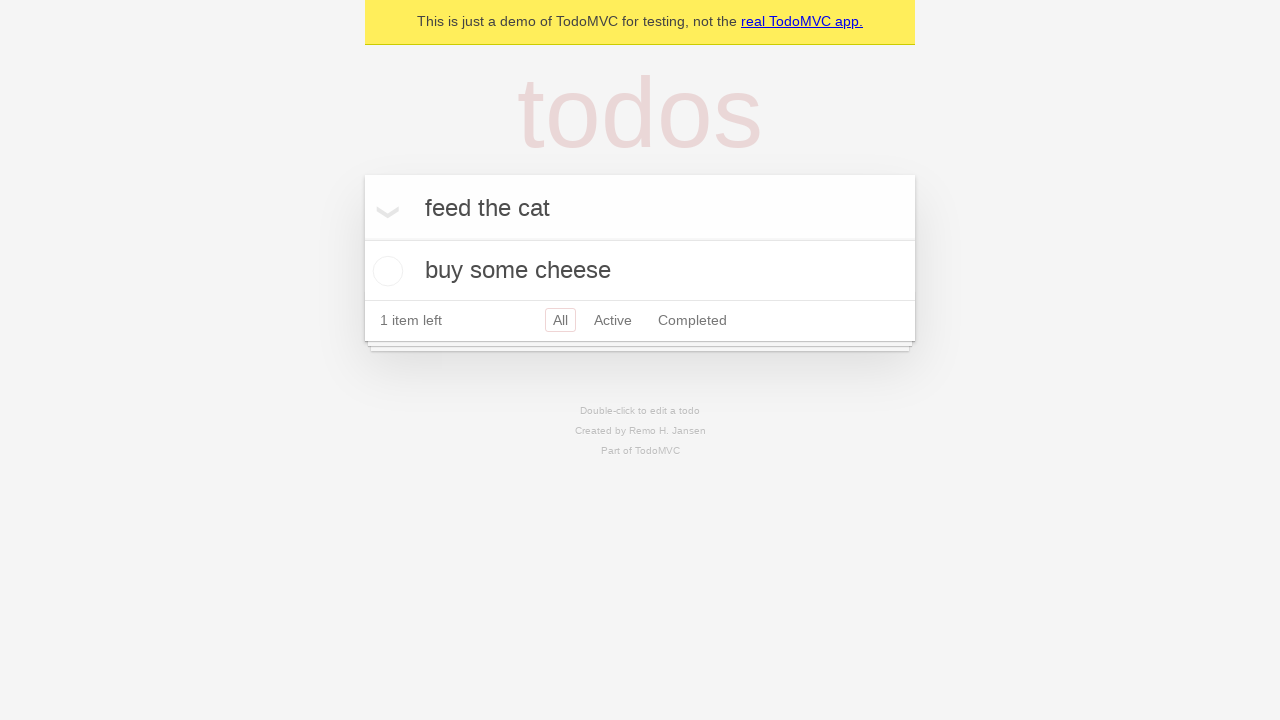

Pressed Enter to create todo 'feed the cat' on internal:attr=[placeholder="What needs to be done?"i]
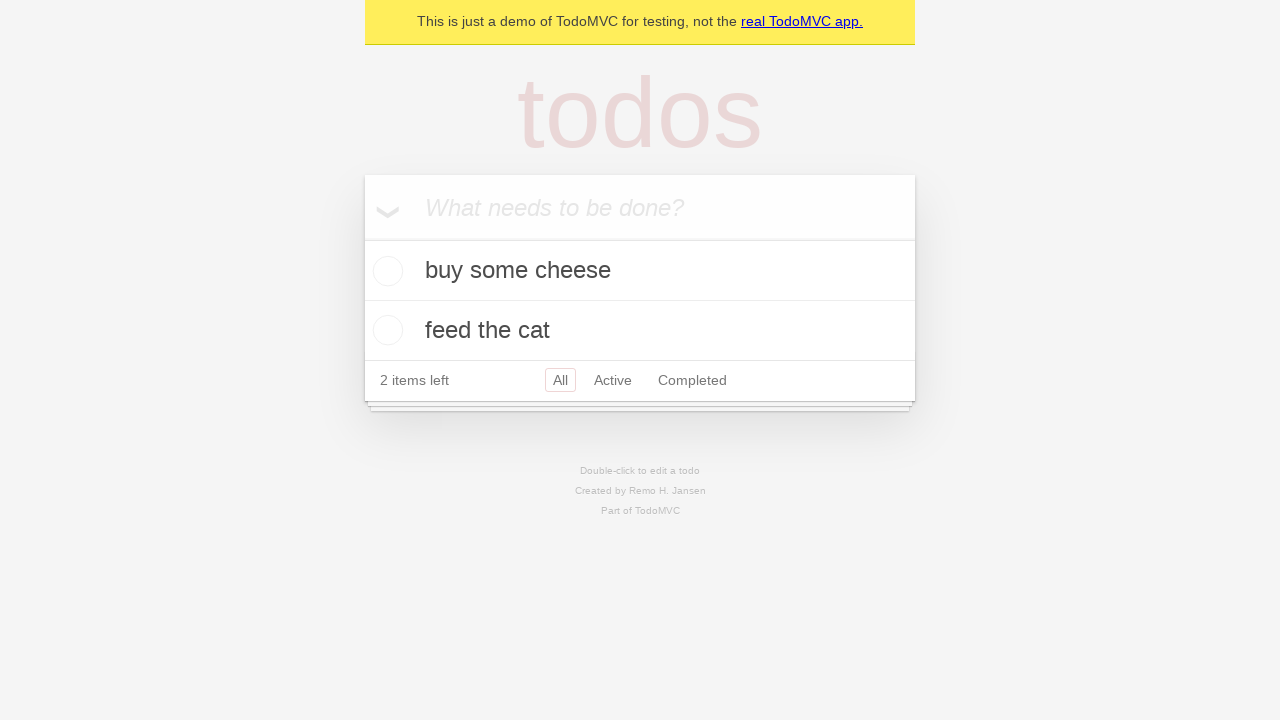

Filled new todo field with 'book a doctors appointment' on internal:attr=[placeholder="What needs to be done?"i]
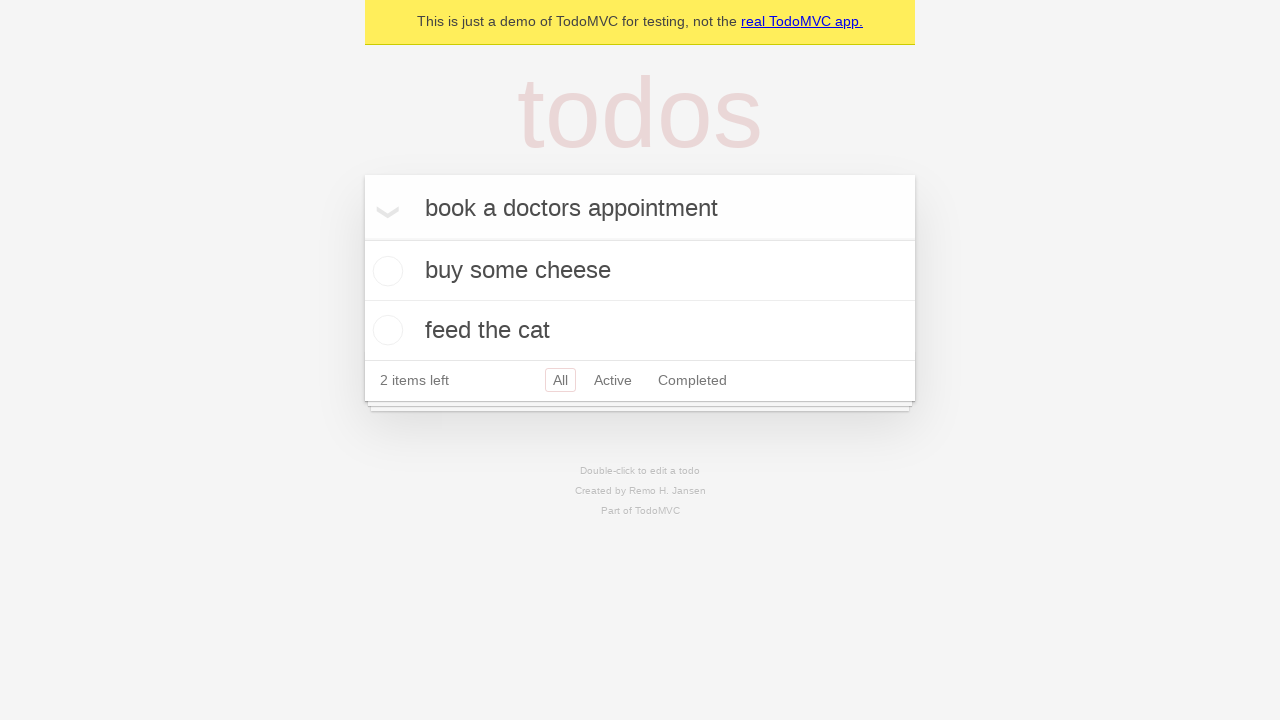

Pressed Enter to create todo 'book a doctors appointment' on internal:attr=[placeholder="What needs to be done?"i]
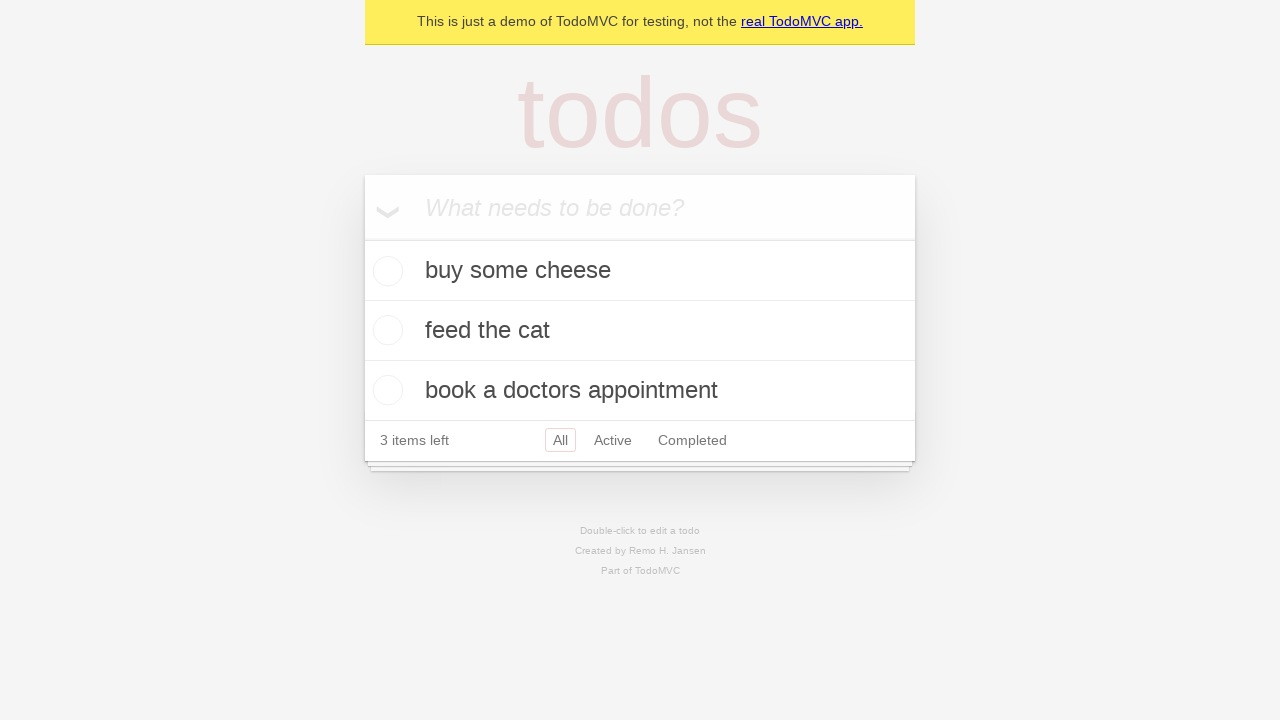

Clicked 'Mark all as complete' checkbox at (362, 238) on internal:label="Mark all as complete"i
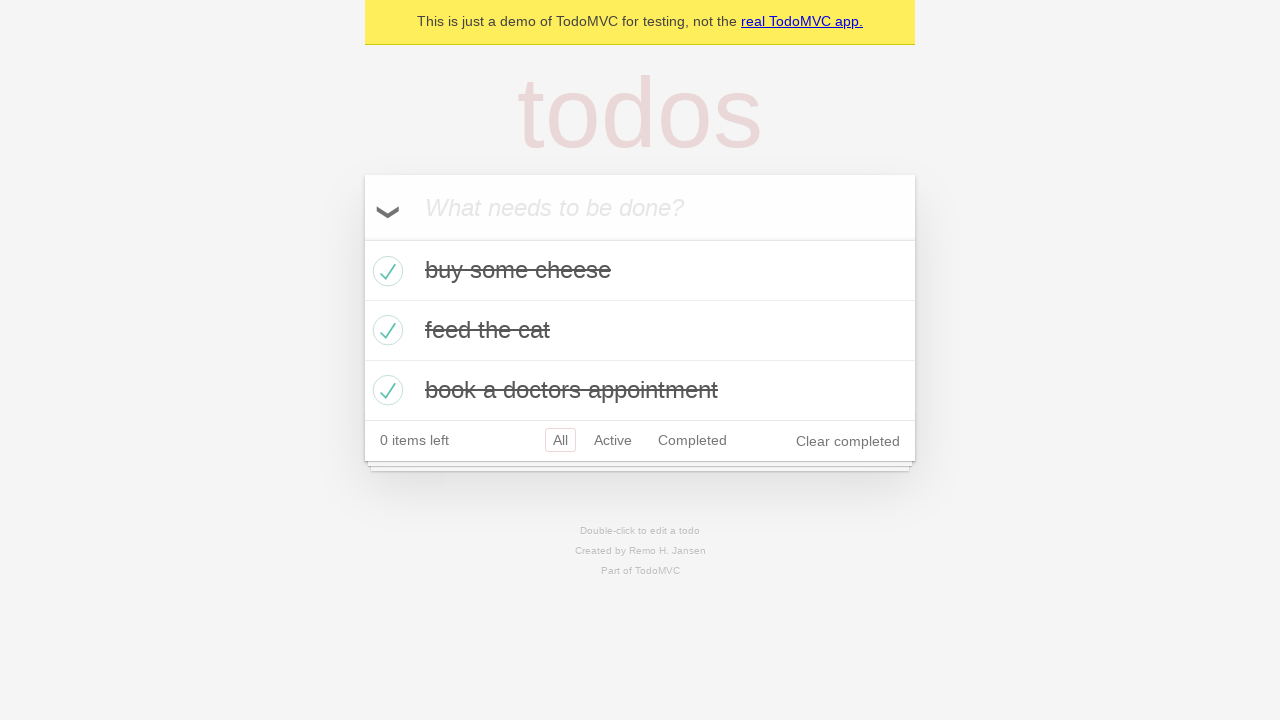

Unchecked the first todo item at (385, 271) on internal:testid=[data-testid="todo-item"s] >> nth=0 >> internal:role=checkbox
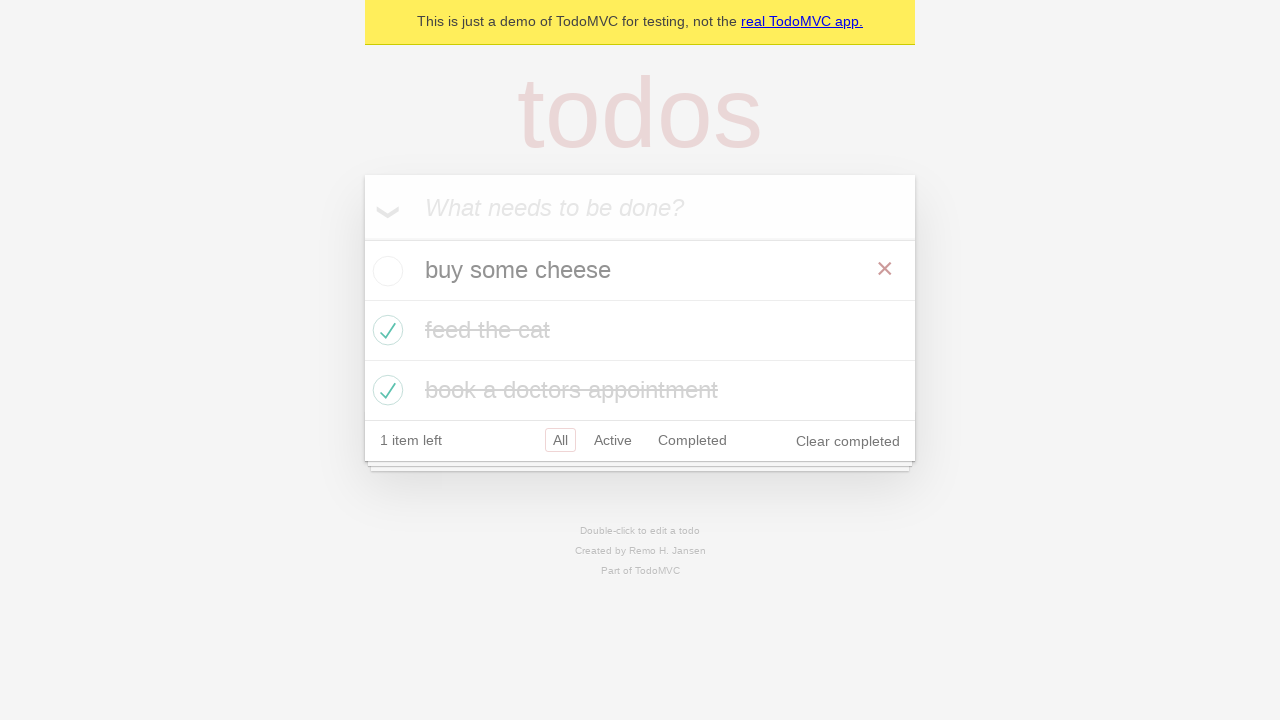

Checked the first todo item again at (385, 271) on internal:testid=[data-testid="todo-item"s] >> nth=0 >> internal:role=checkbox
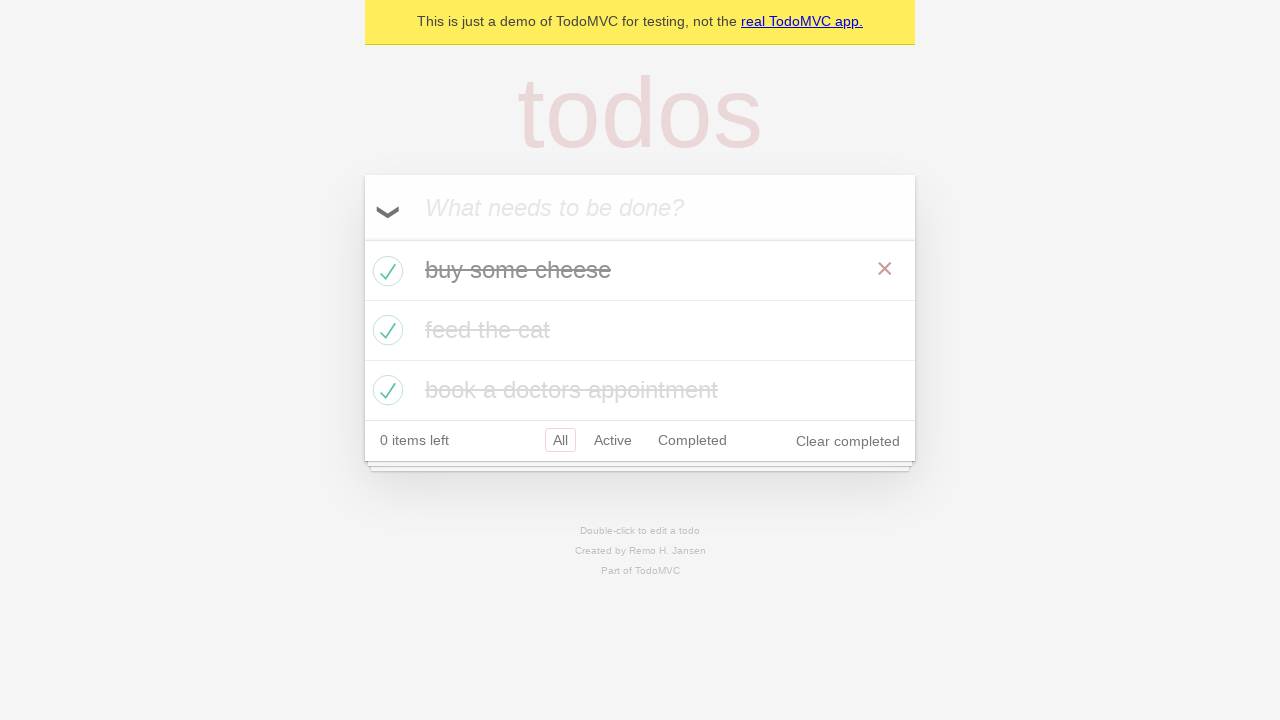

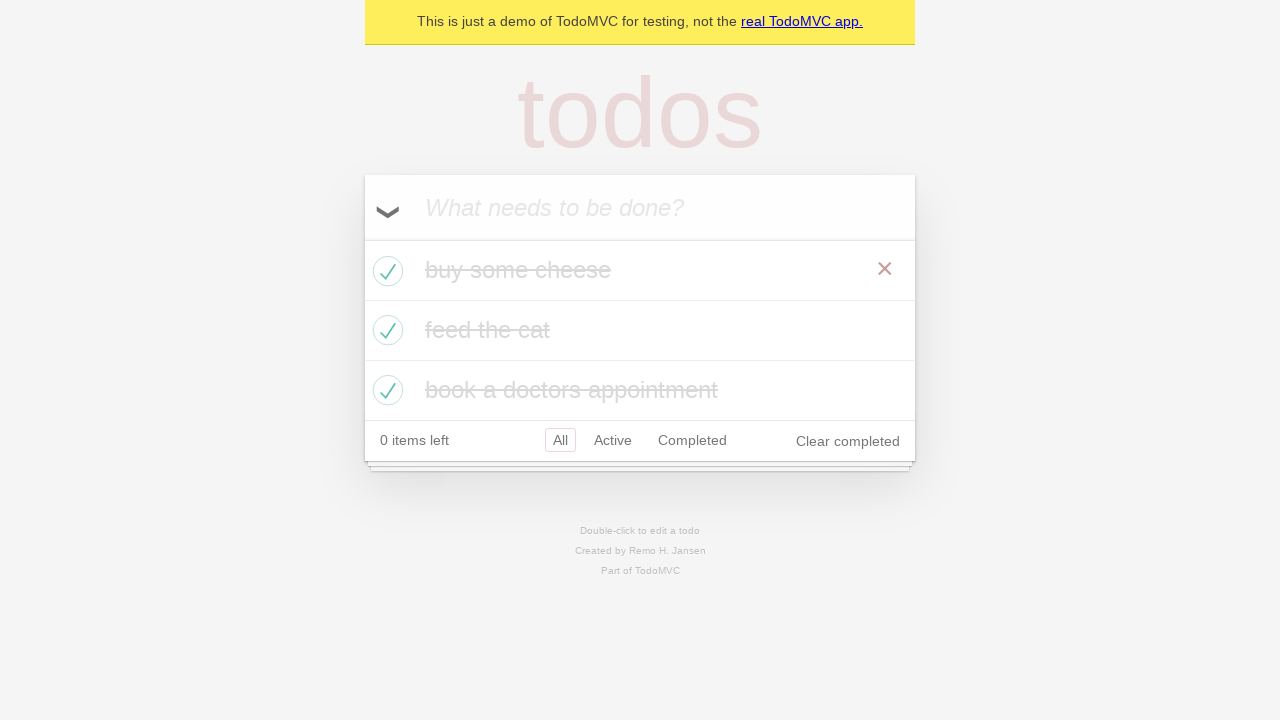